Verifies that a button input element is enabled on the page

Starting URL: https://www.selenium.dev/selenium/web/inputs.html

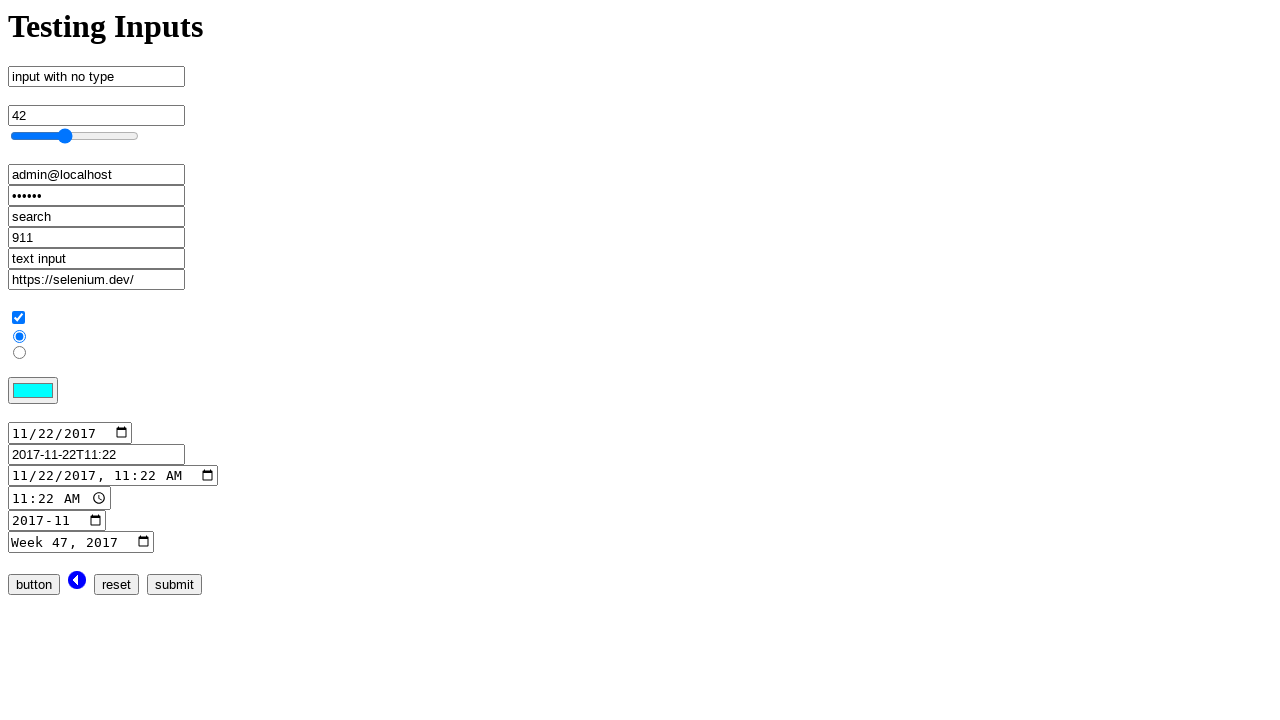

Navigated to inputs test page
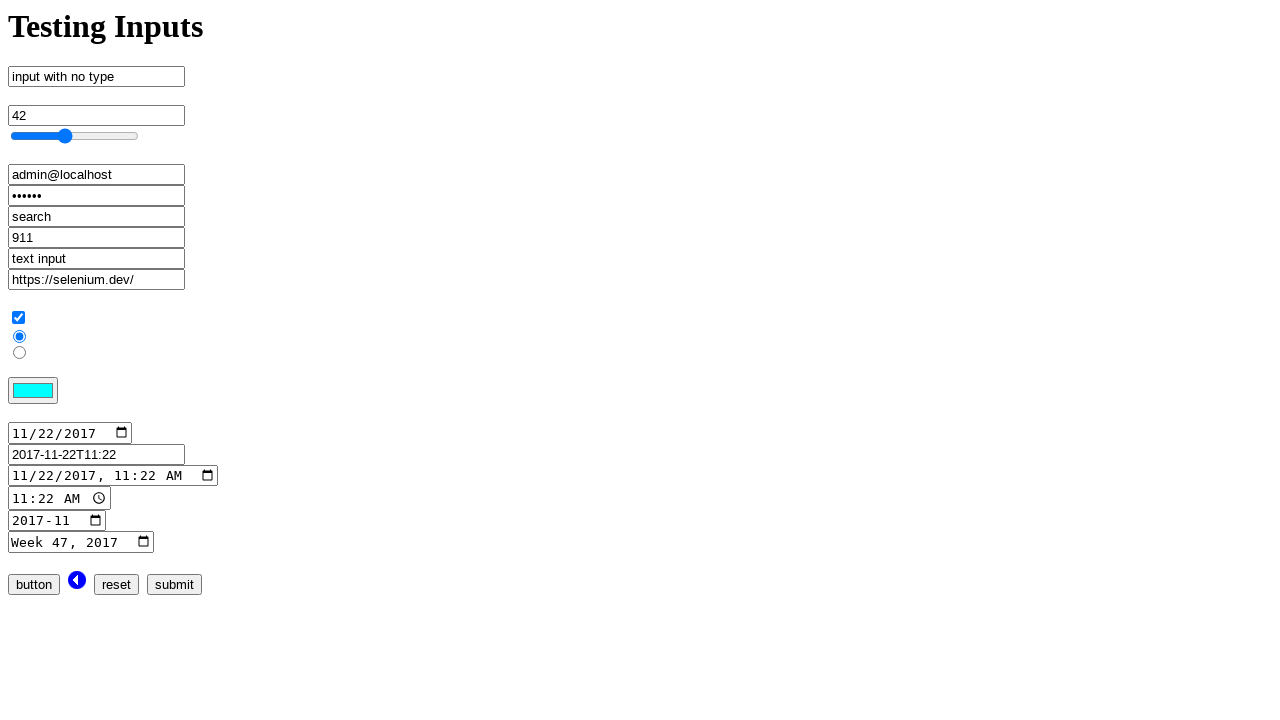

Located button input element
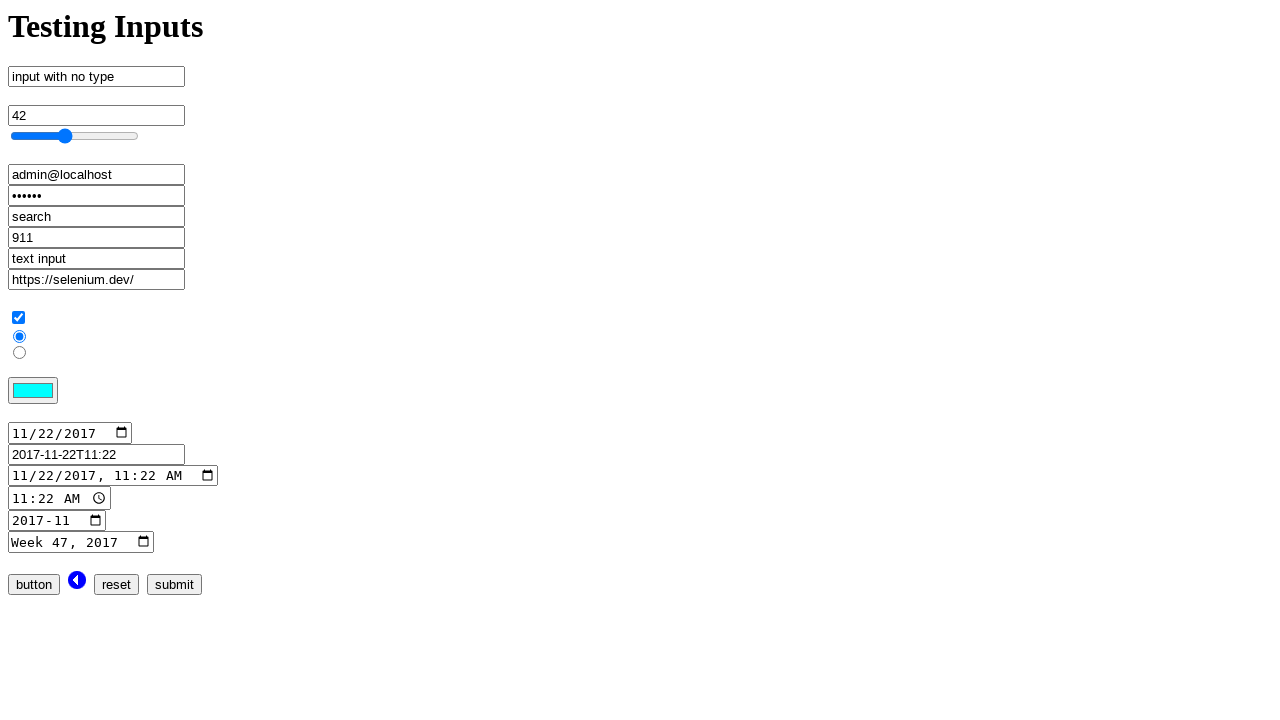

Verified that button input element is enabled
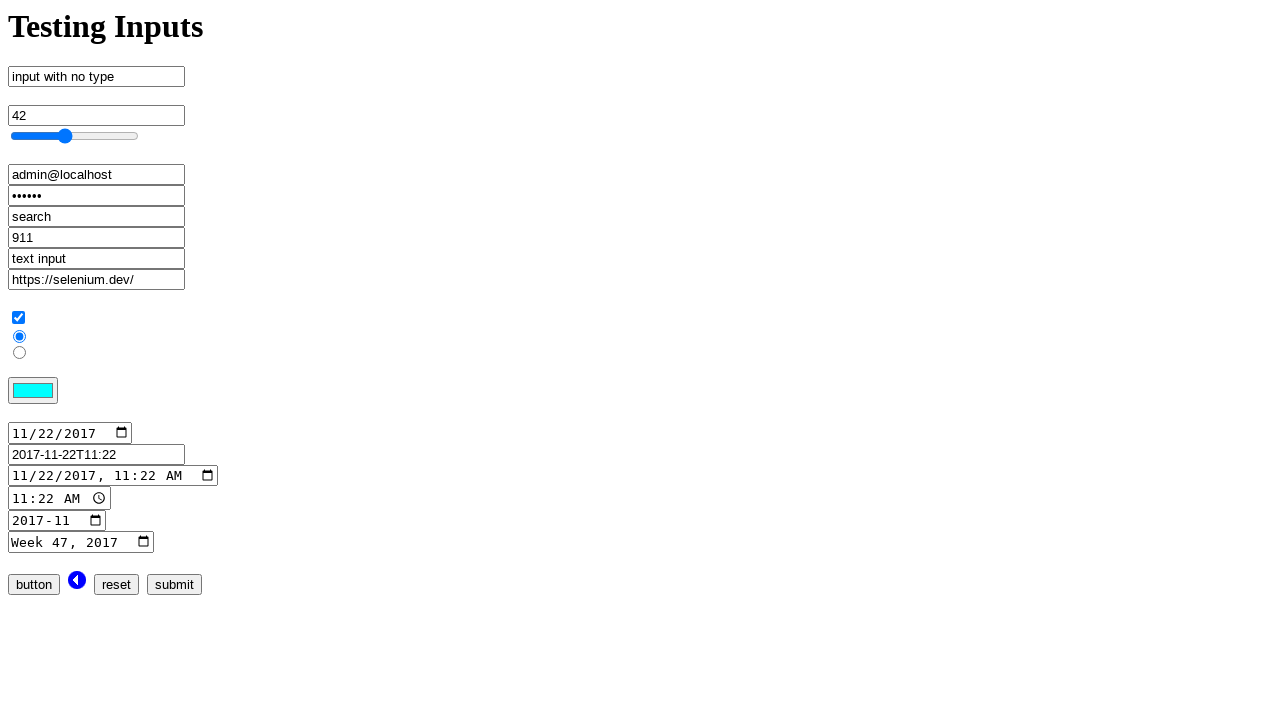

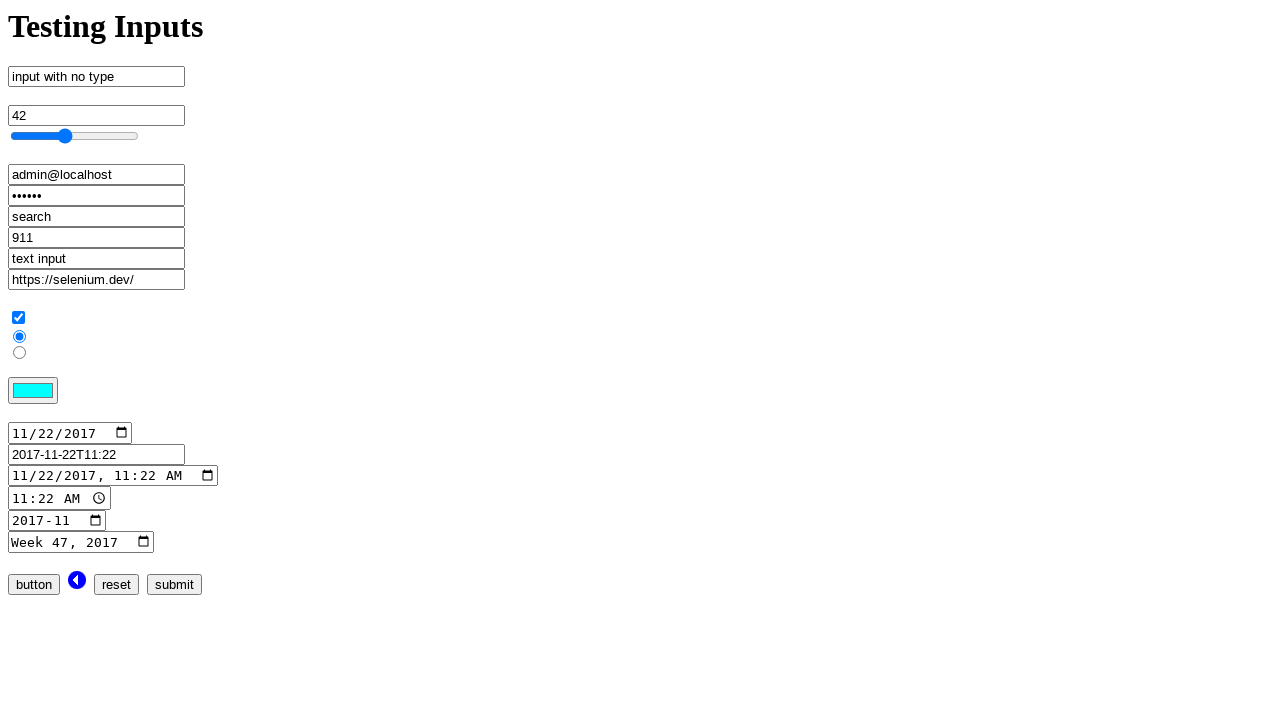